Tests the percentage calculator on calculator.net by entering 10 and 50, calculating what percentage 10 is of 50, and verifying the result is 5

Starting URL: http://www.calculator.net/

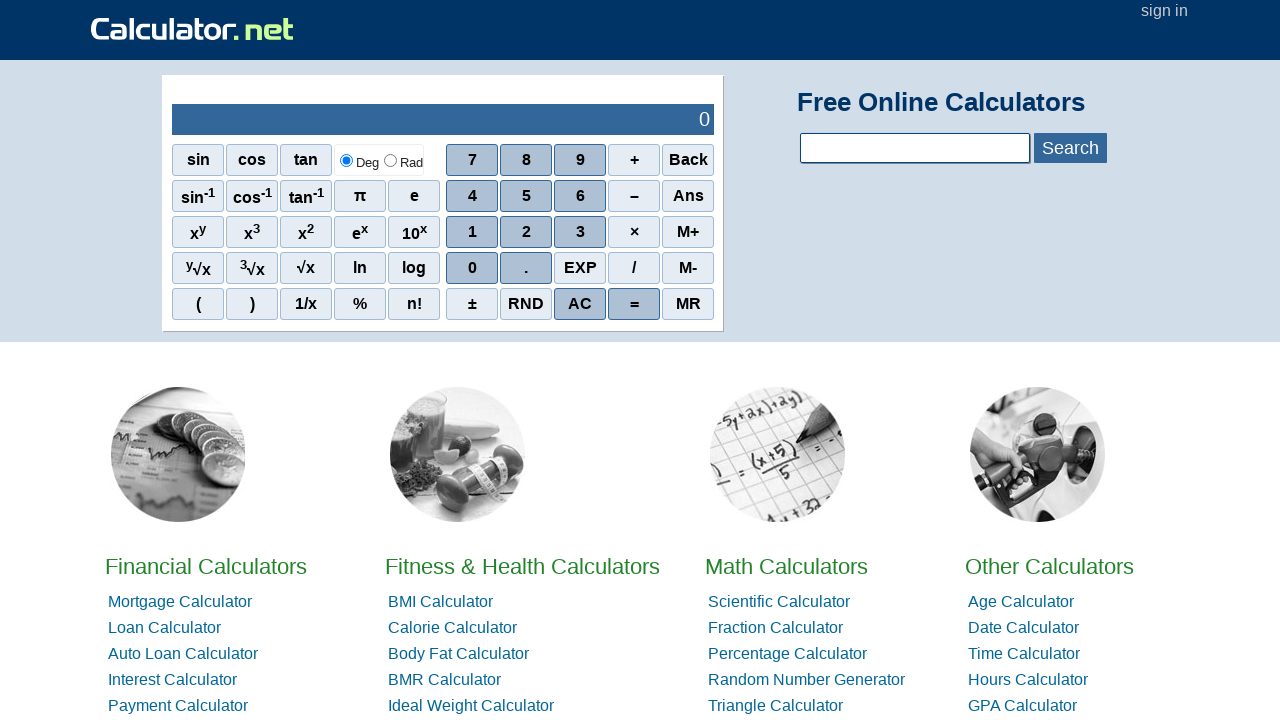

Clicked on Math Calculators section at (786, 566) on //*[@id="homelistwrap"]/div[3]/div[2]/a
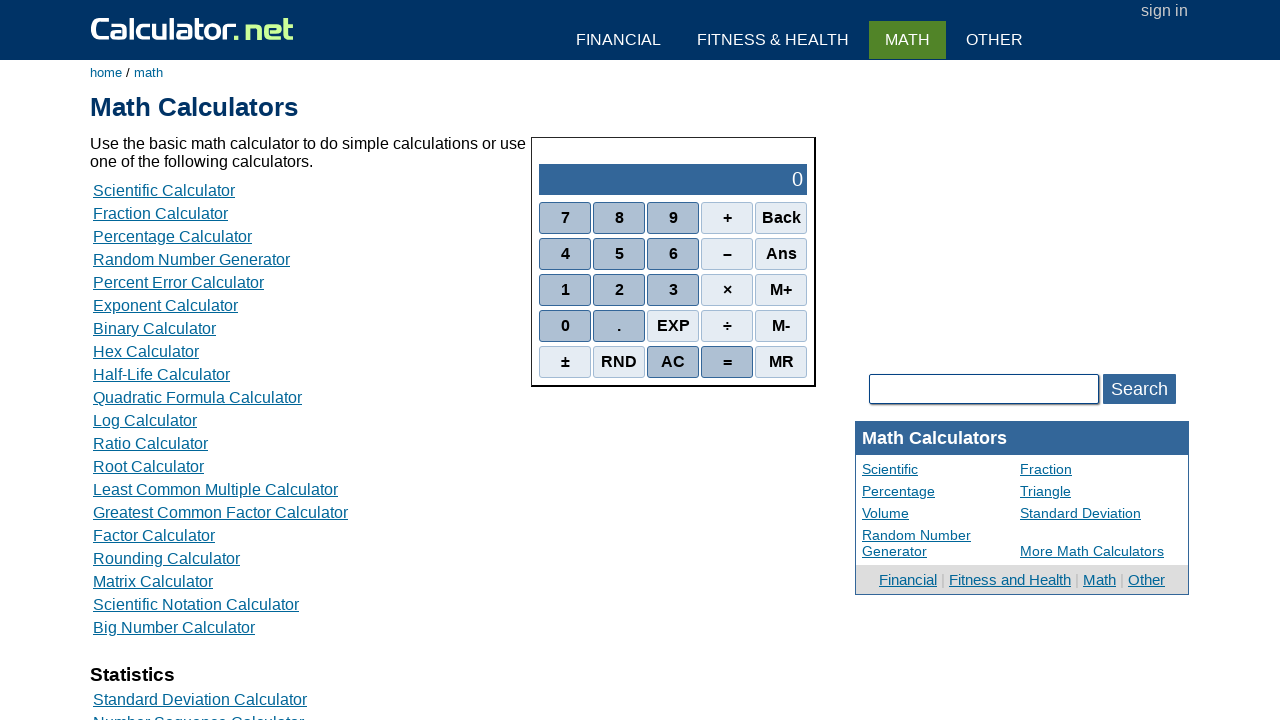

Clicked on Percentage Calculator at (172, 236) on //*[@id="content"]/table[2]/tbody/tr/td/div[3]/a
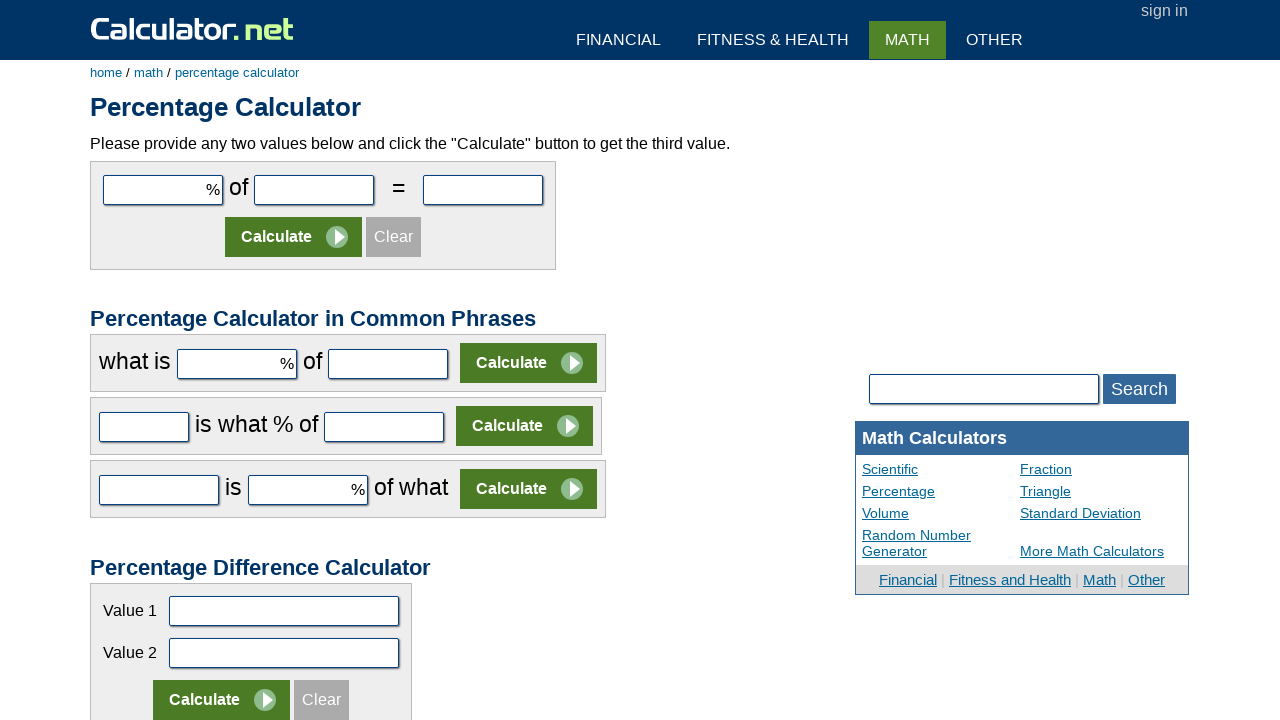

Entered first value: 10 on #cpar1
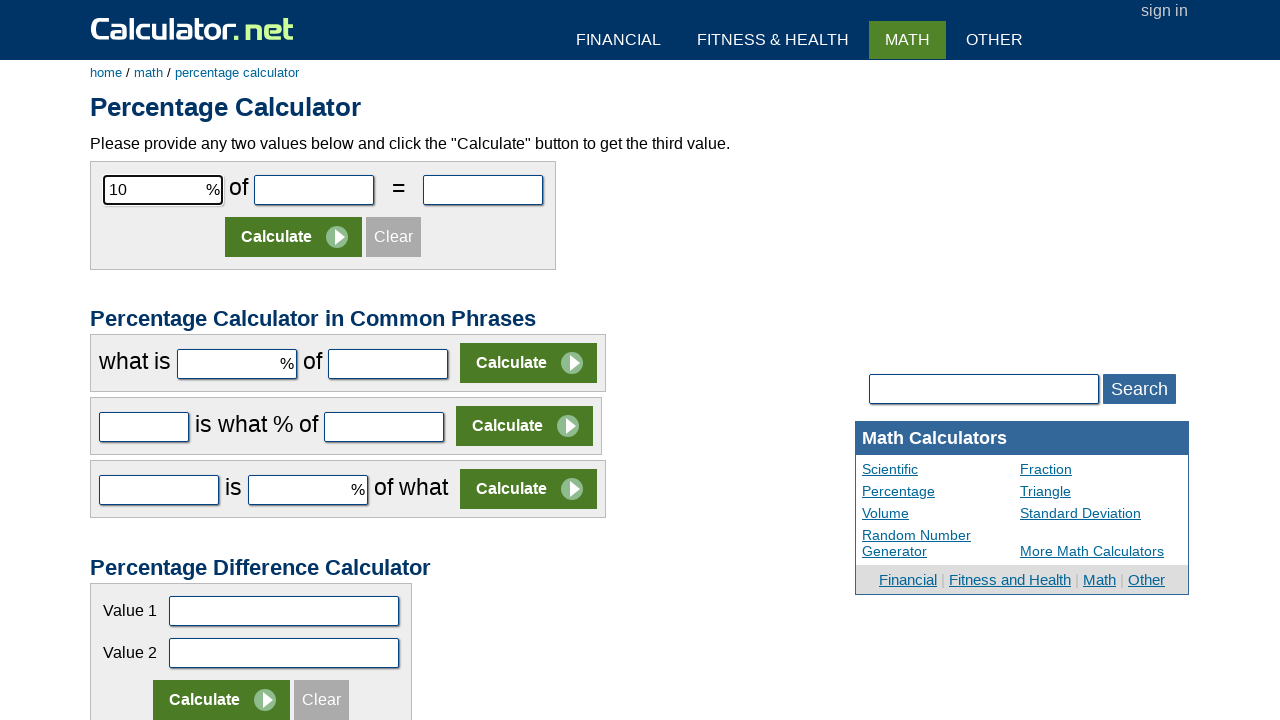

Entered second value: 50 on #cpar2
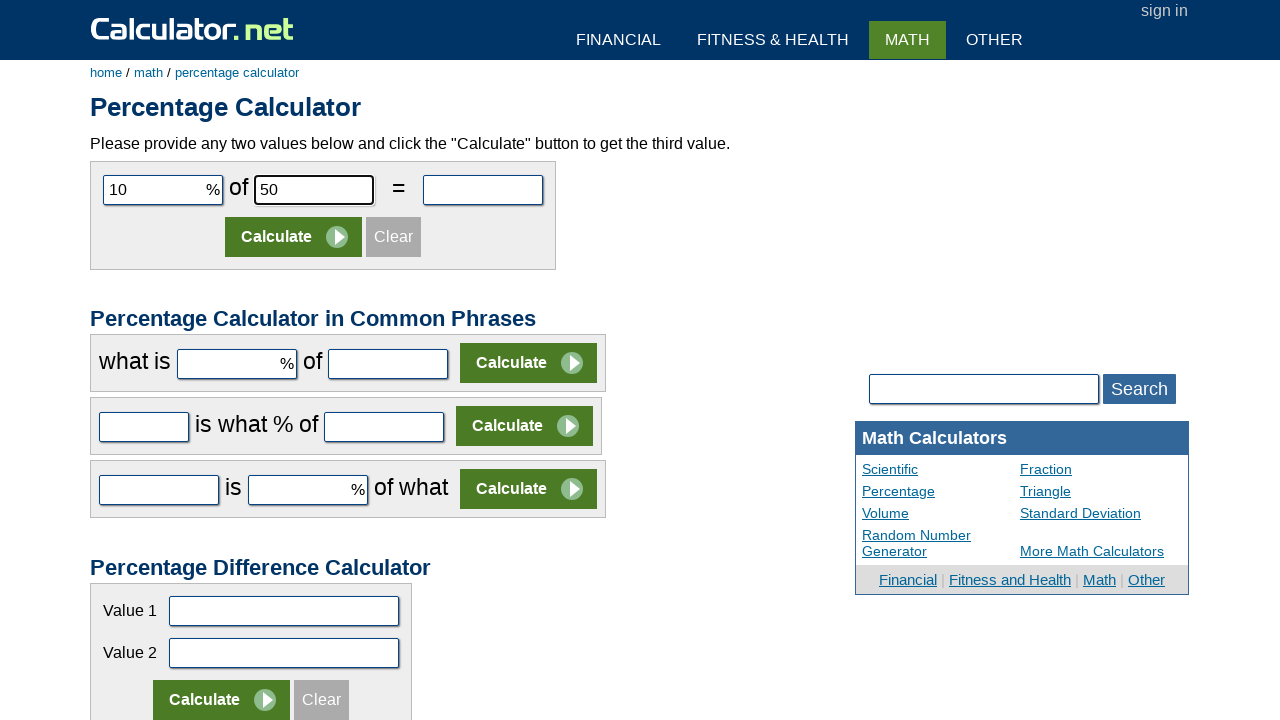

Clicked Calculate button to determine percentage at (294, 237) on //*[@id="content"]/form[1]/table/tbody/tr[2]/td/input[2]
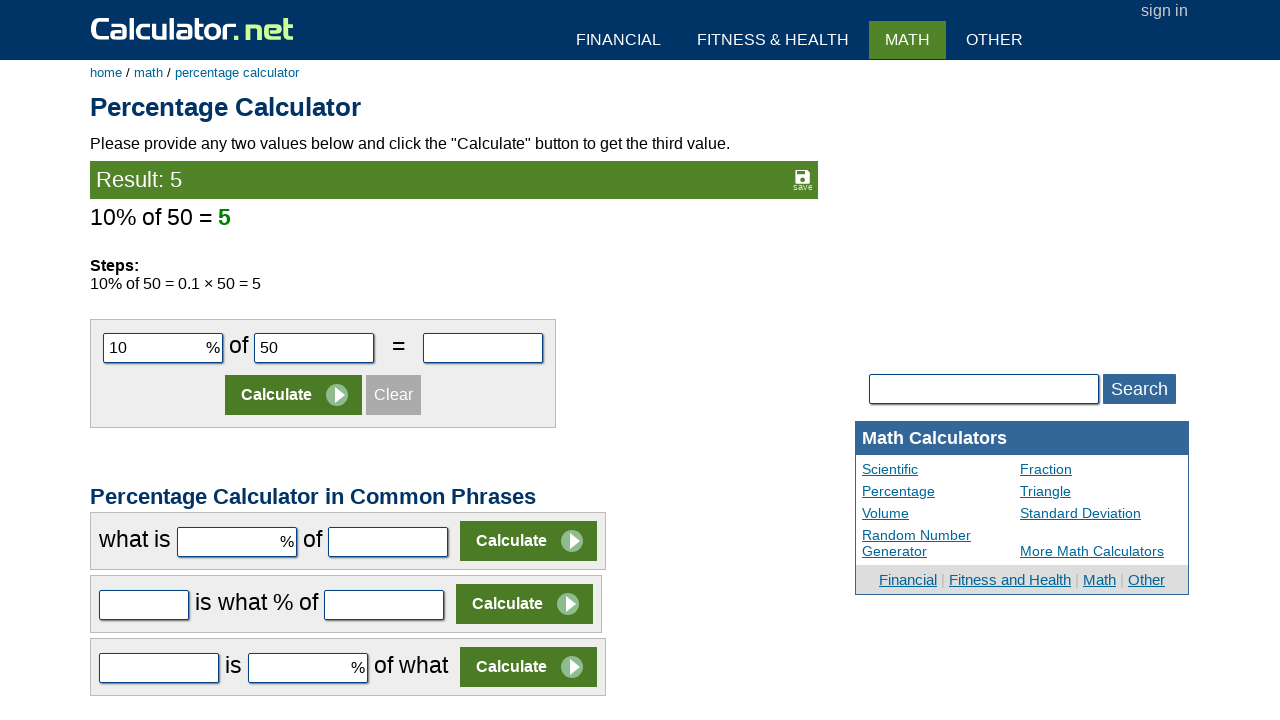

Result appeared showing that 10 is 20% of 50
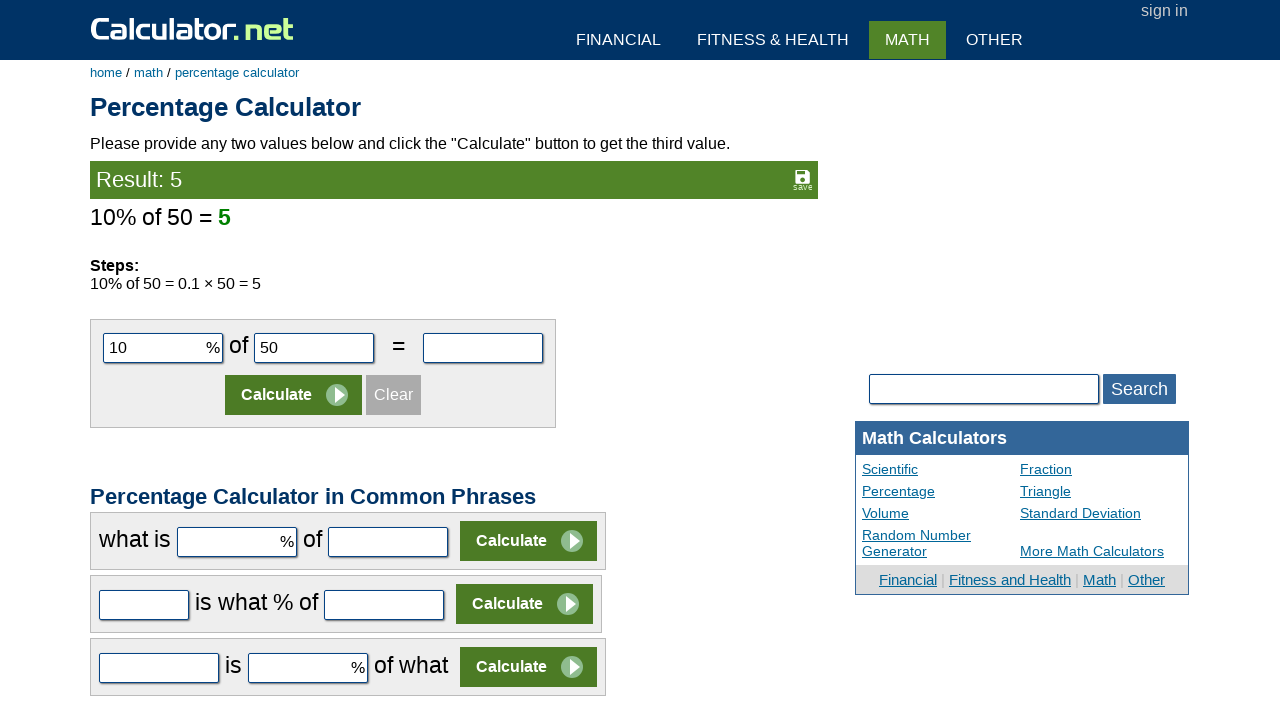

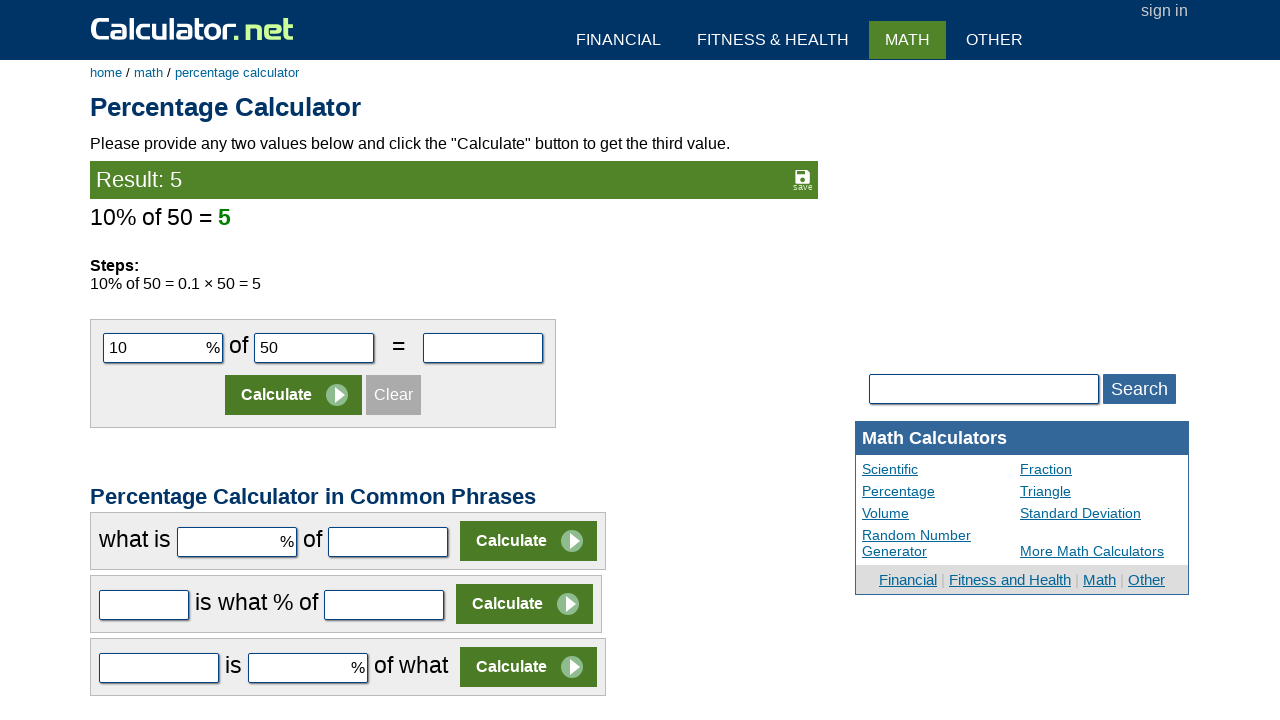